Tests the theme switching functionality on Katalon docs site by toggling between light and dark themes, and verifies search input accessibility via keyboard shortcut

Starting URL: https://docs.katalon.com/

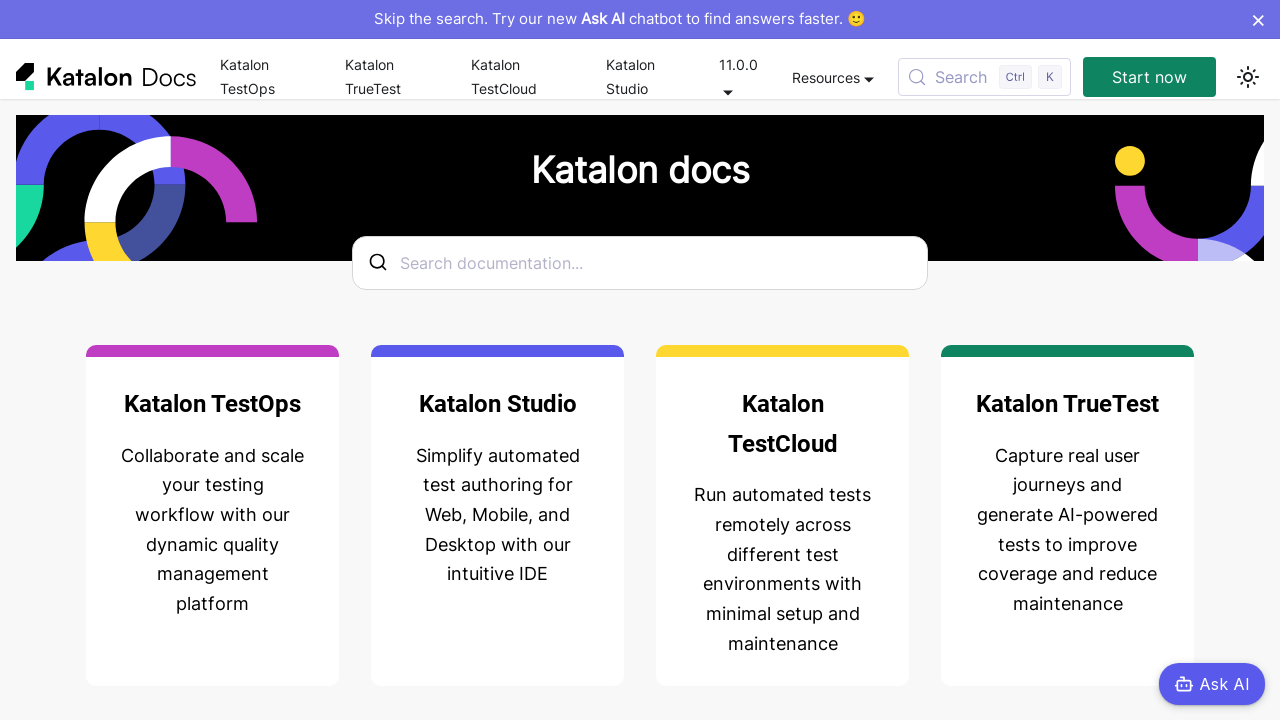

Navigated to Katalon docs site
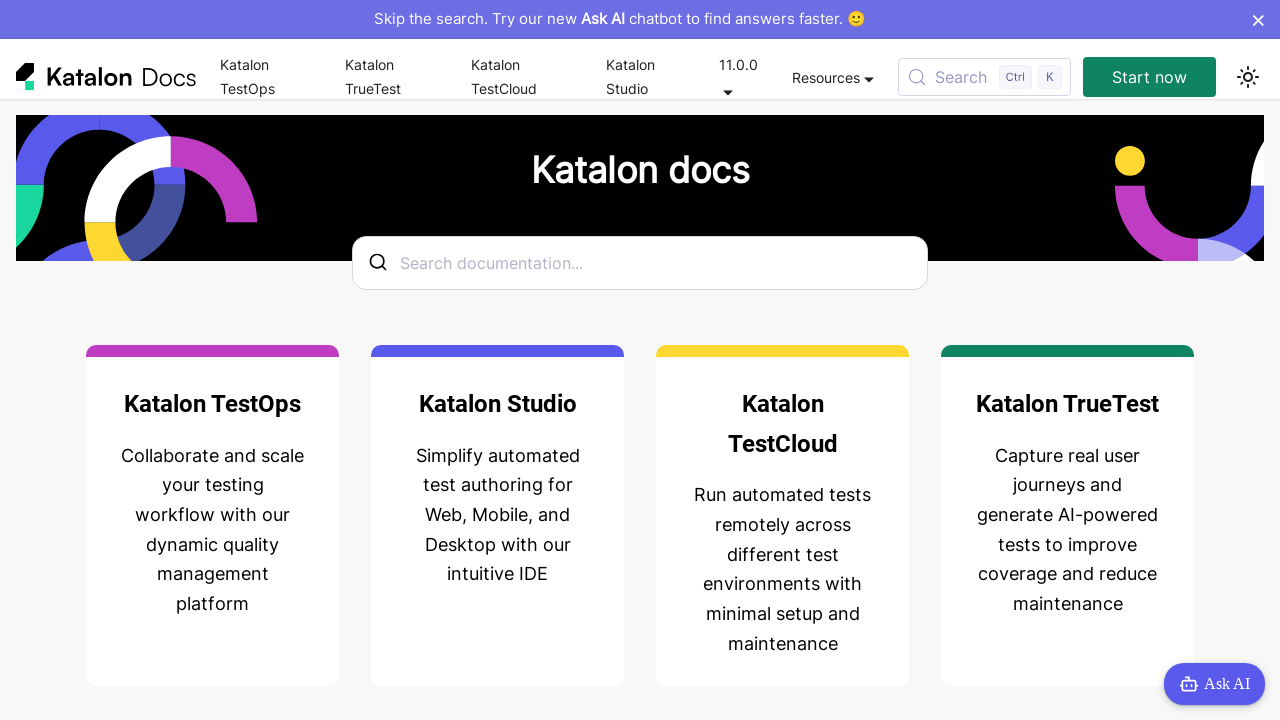

Located html element with theme attribute
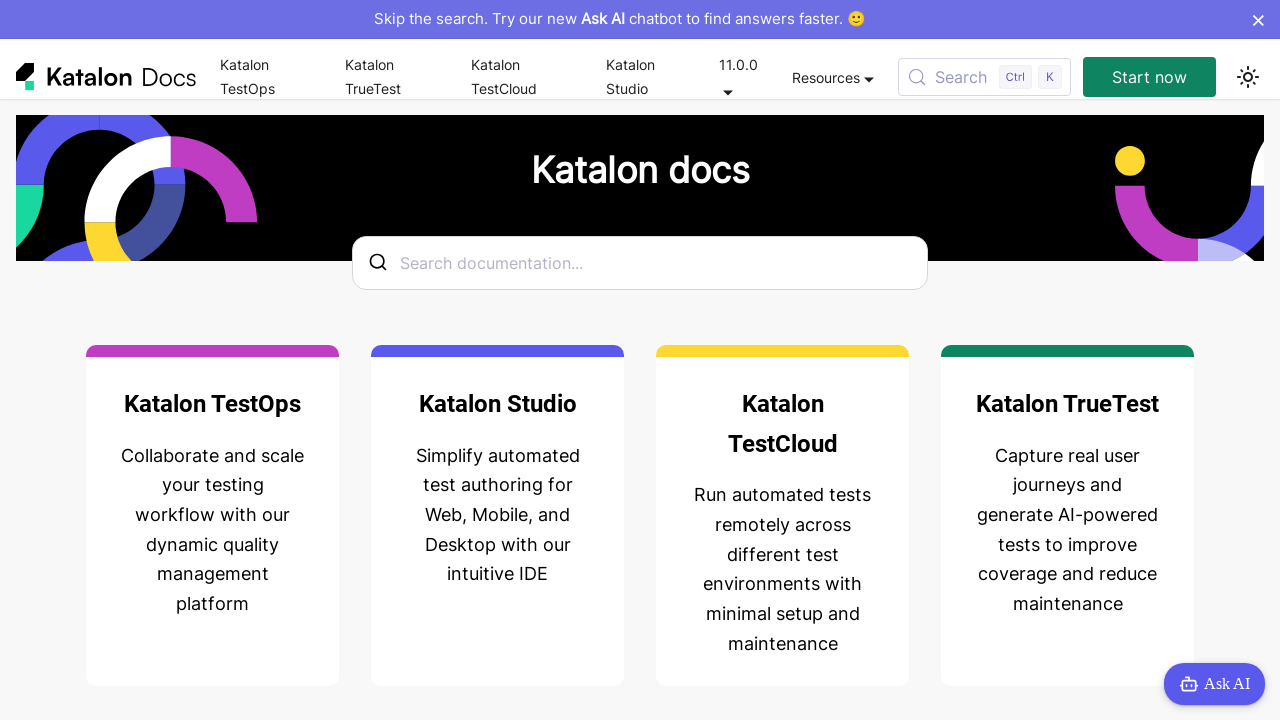

Retrieved initial theme attribute: light
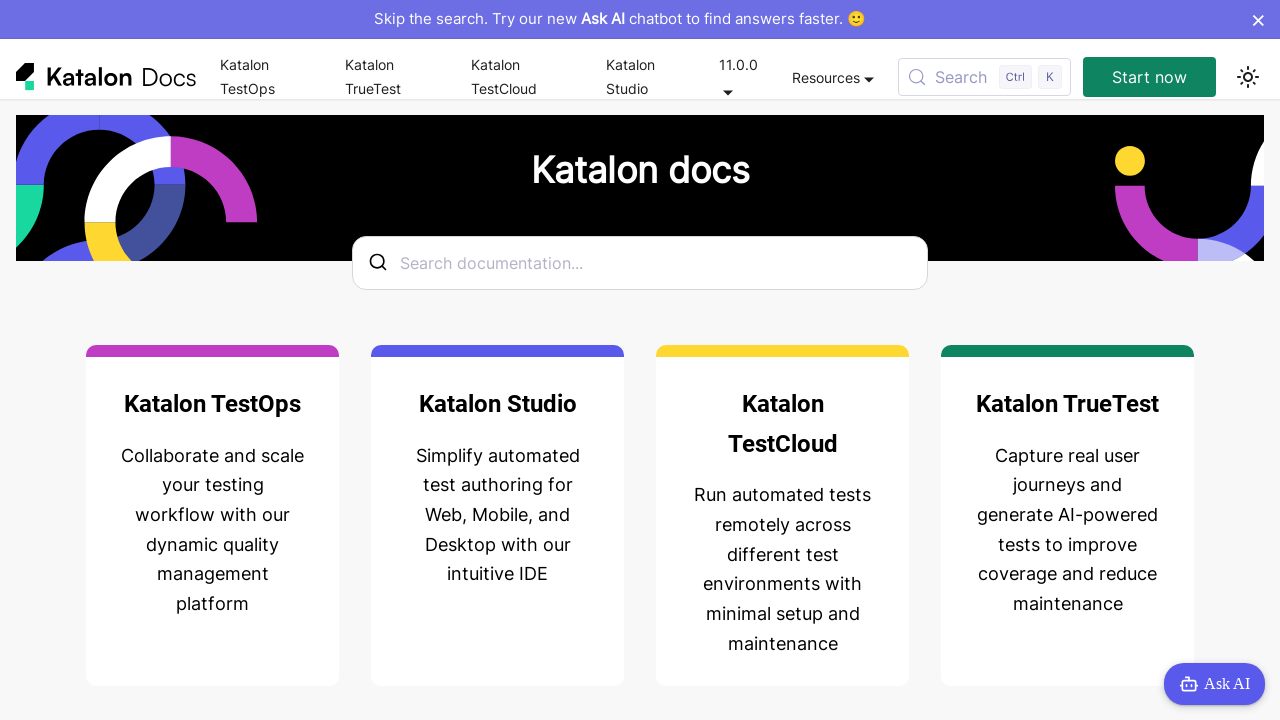

Verified initial theme is light
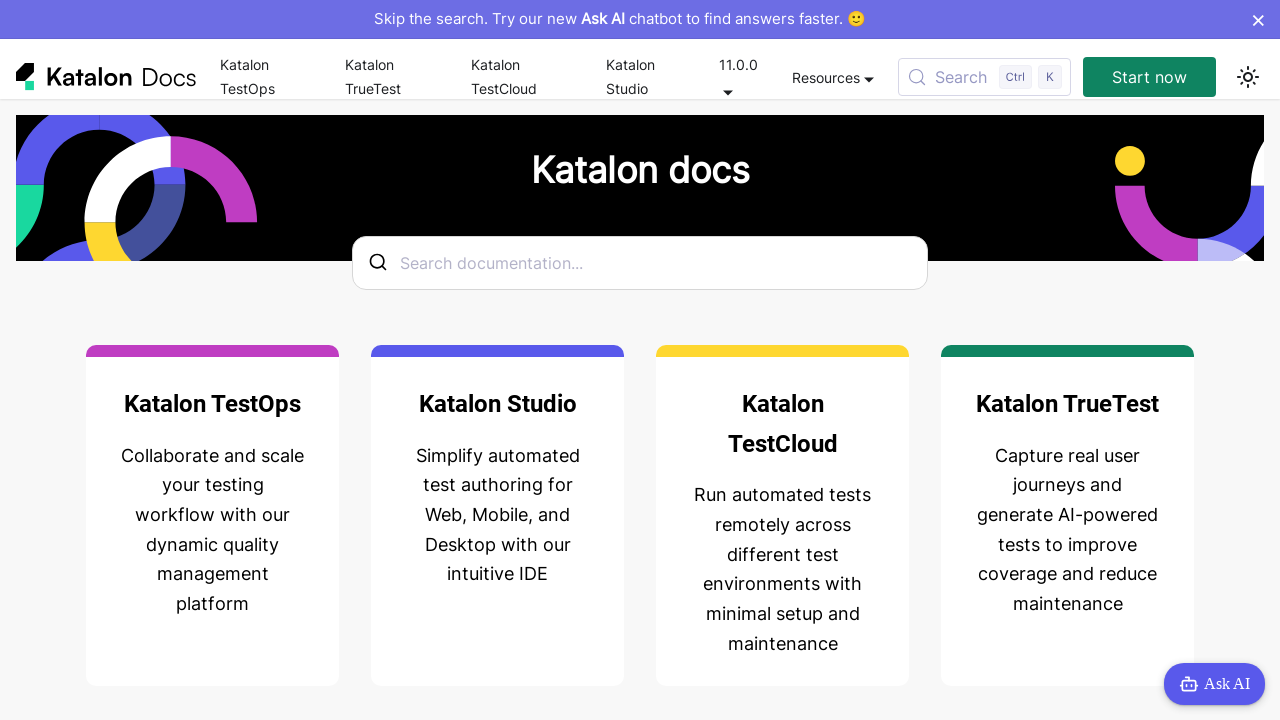

Clicked theme toggle button at (1248, 77) on xpath=//button[contains(@class, 'toggleButton')]
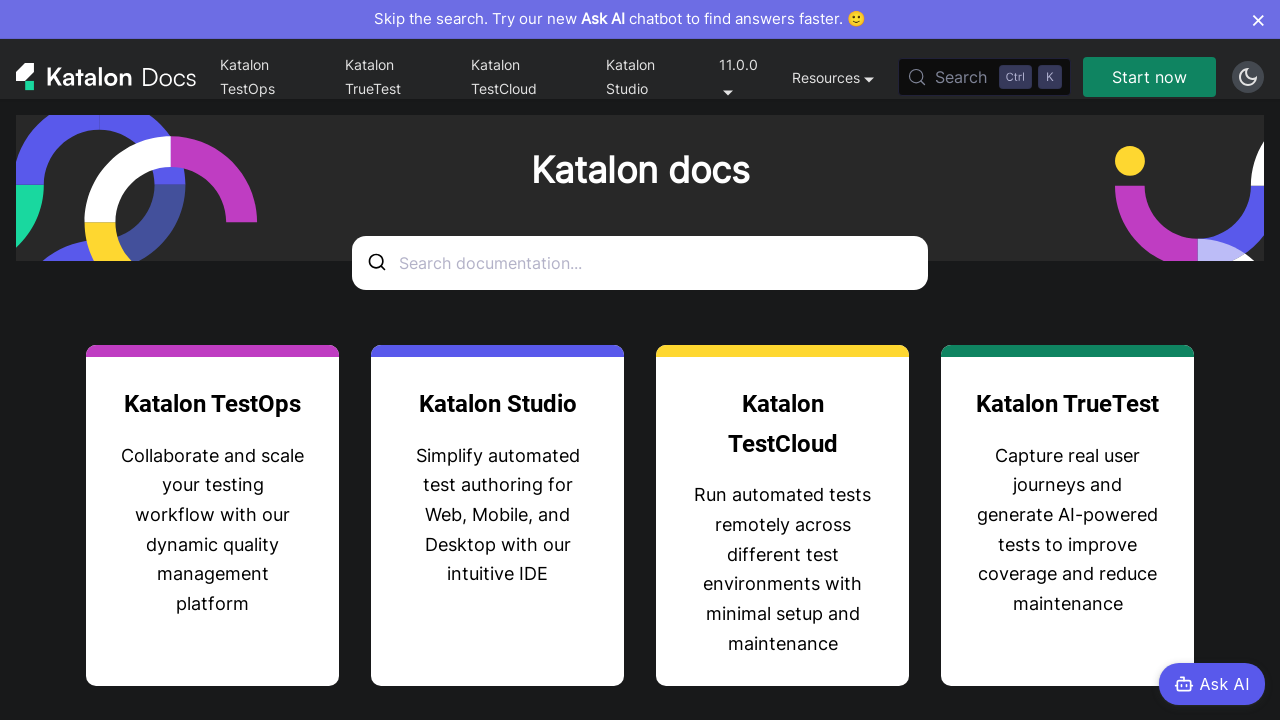

Retrieved updated theme attribute: dark
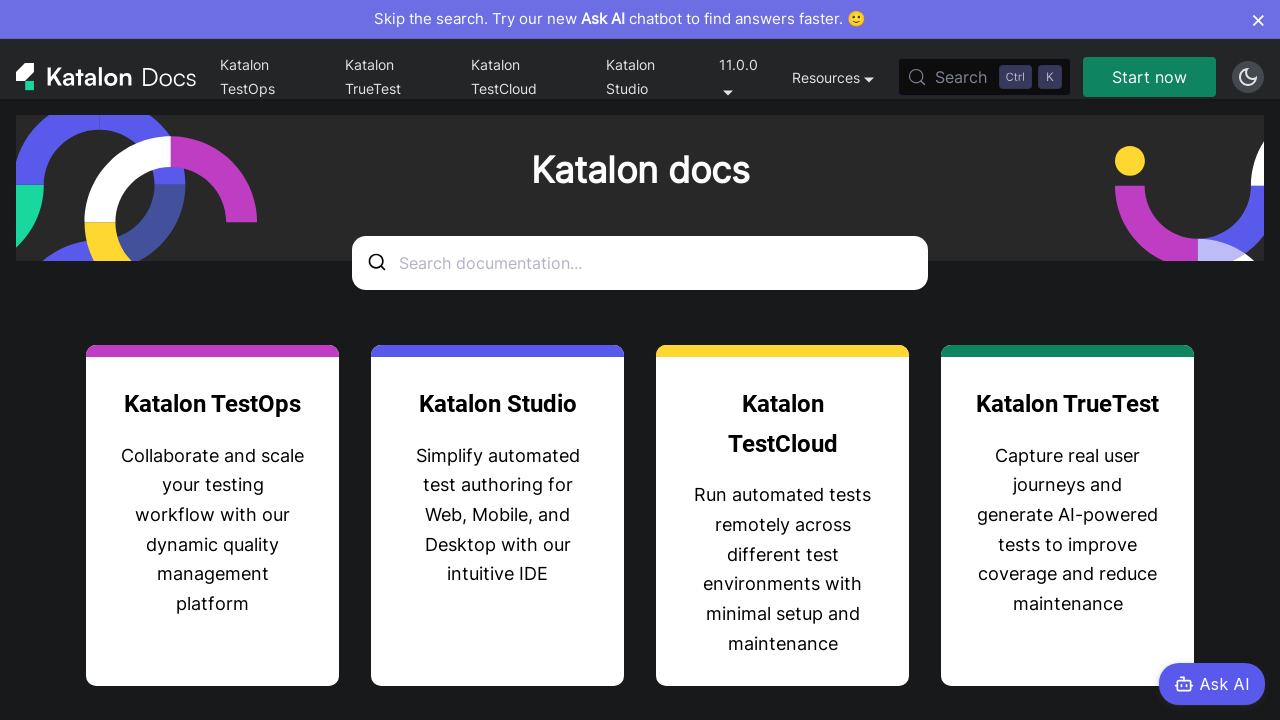

Verified theme switched to dark
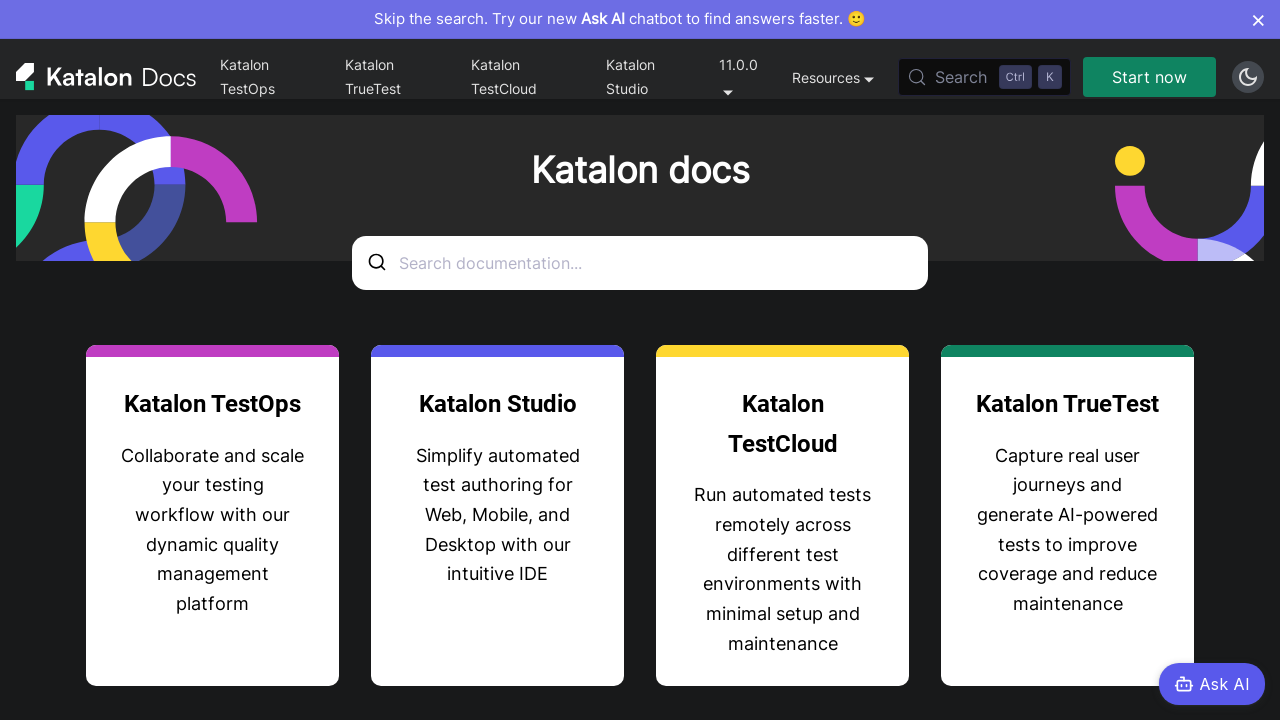

Pressed Ctrl+K to open search input via keyboard shortcut
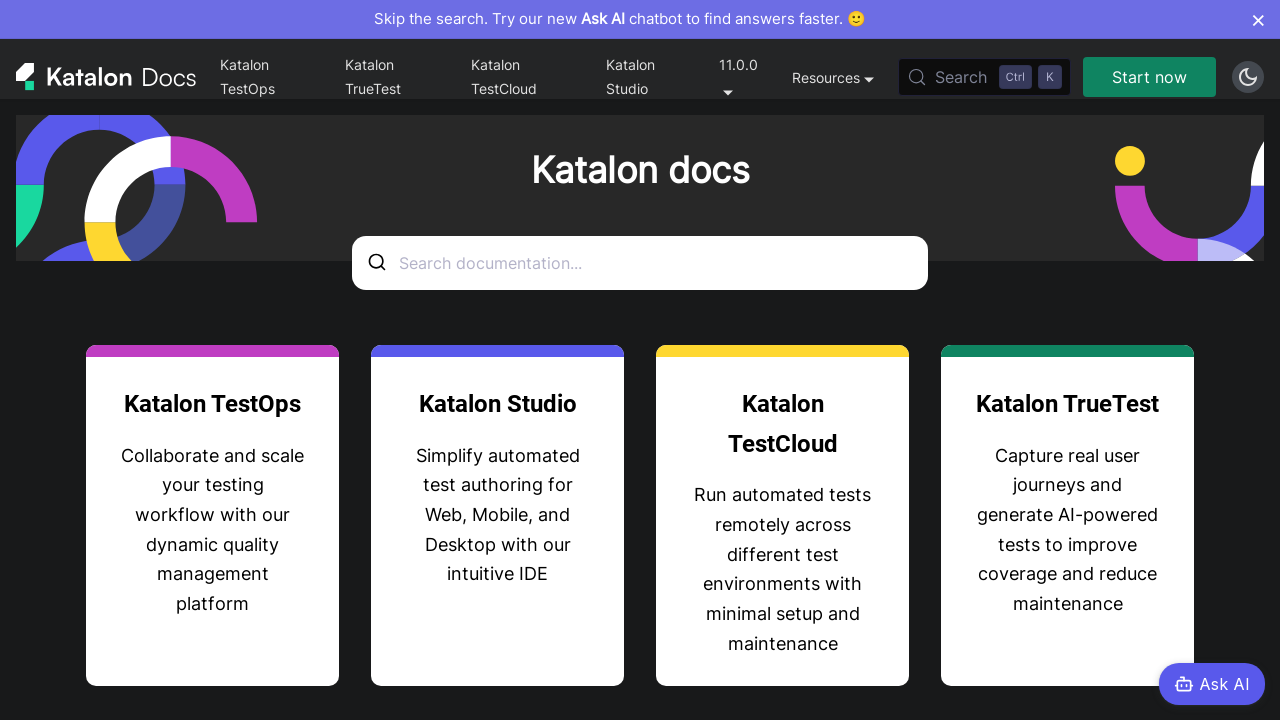

Located search input field
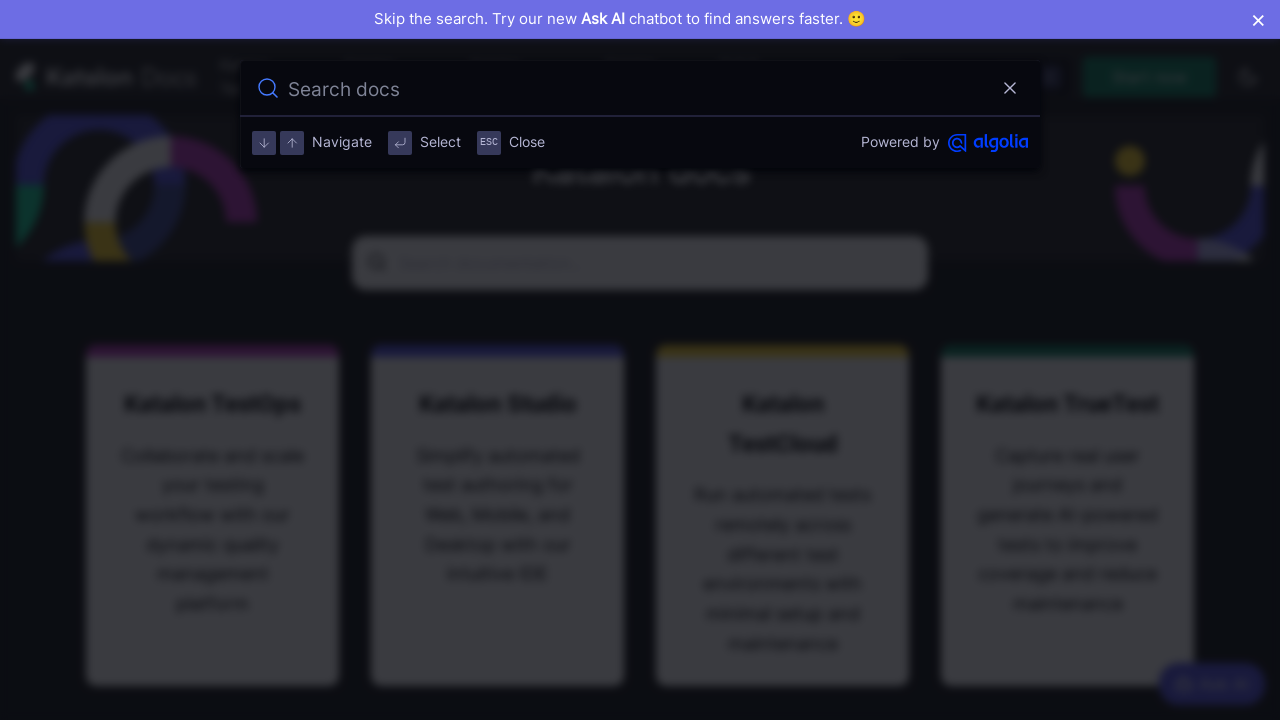

Retrieved search input type attribute: search
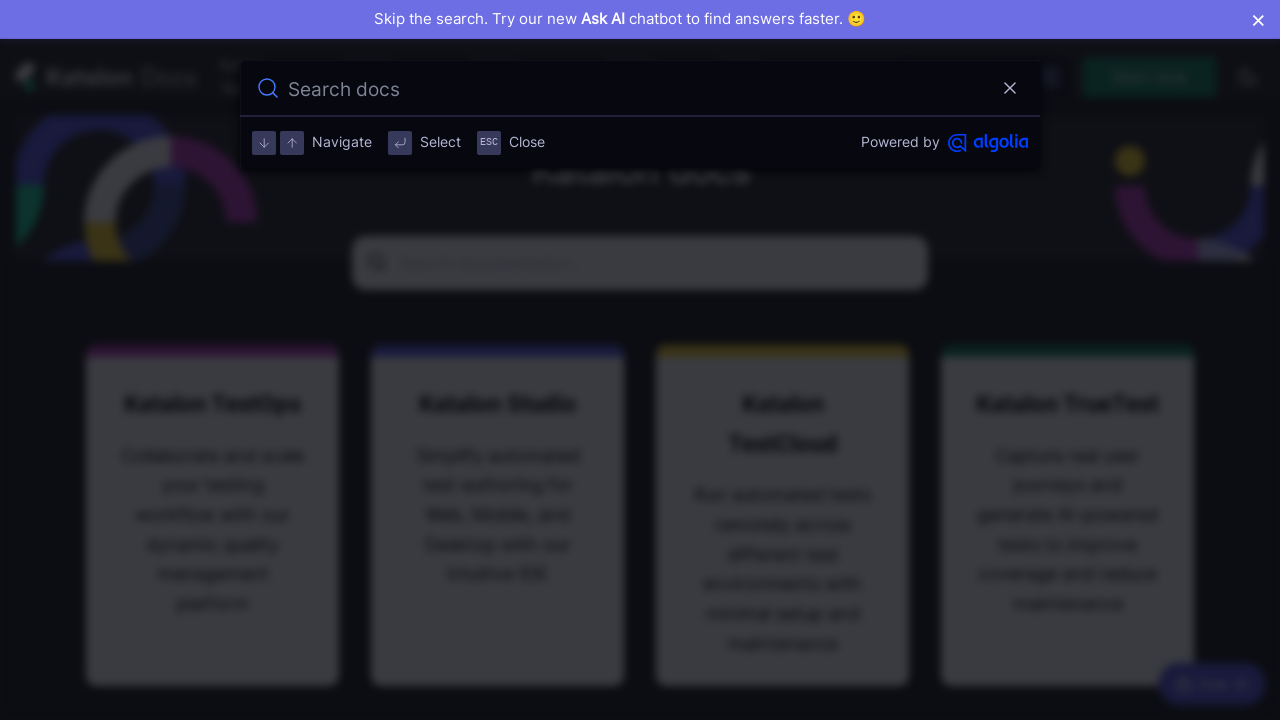

Verified search input has correct type attribute 'search'
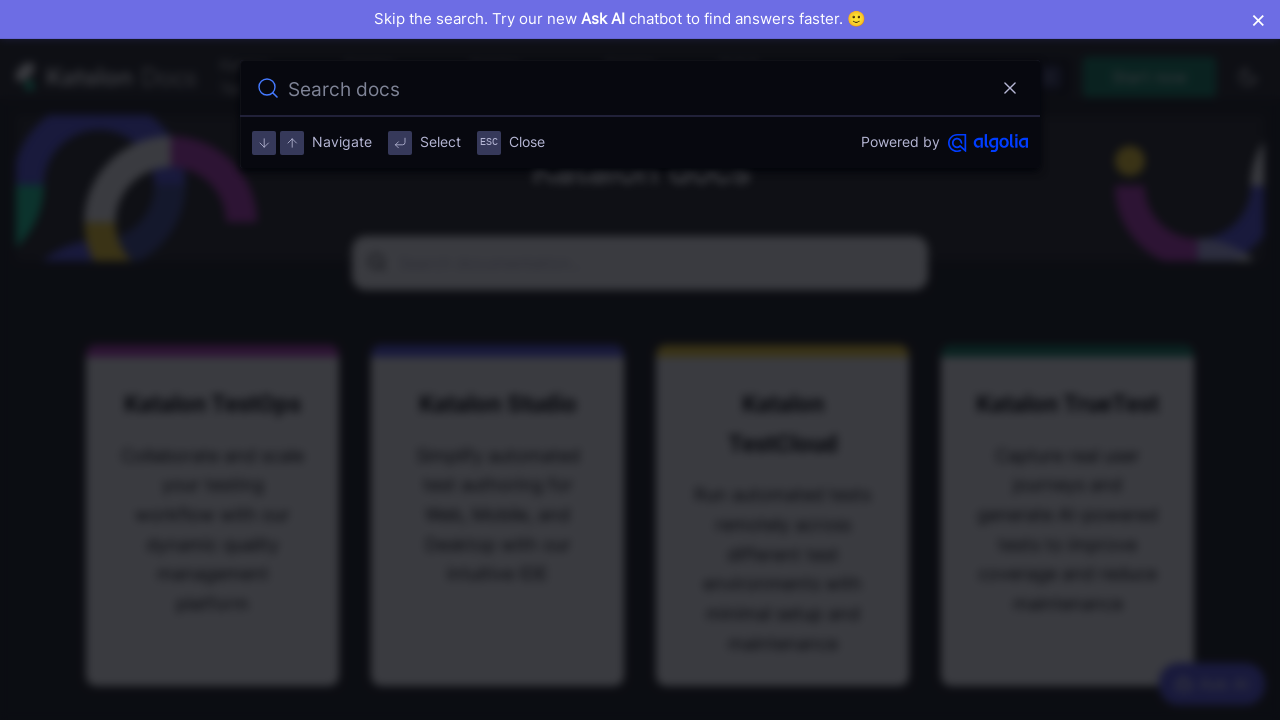

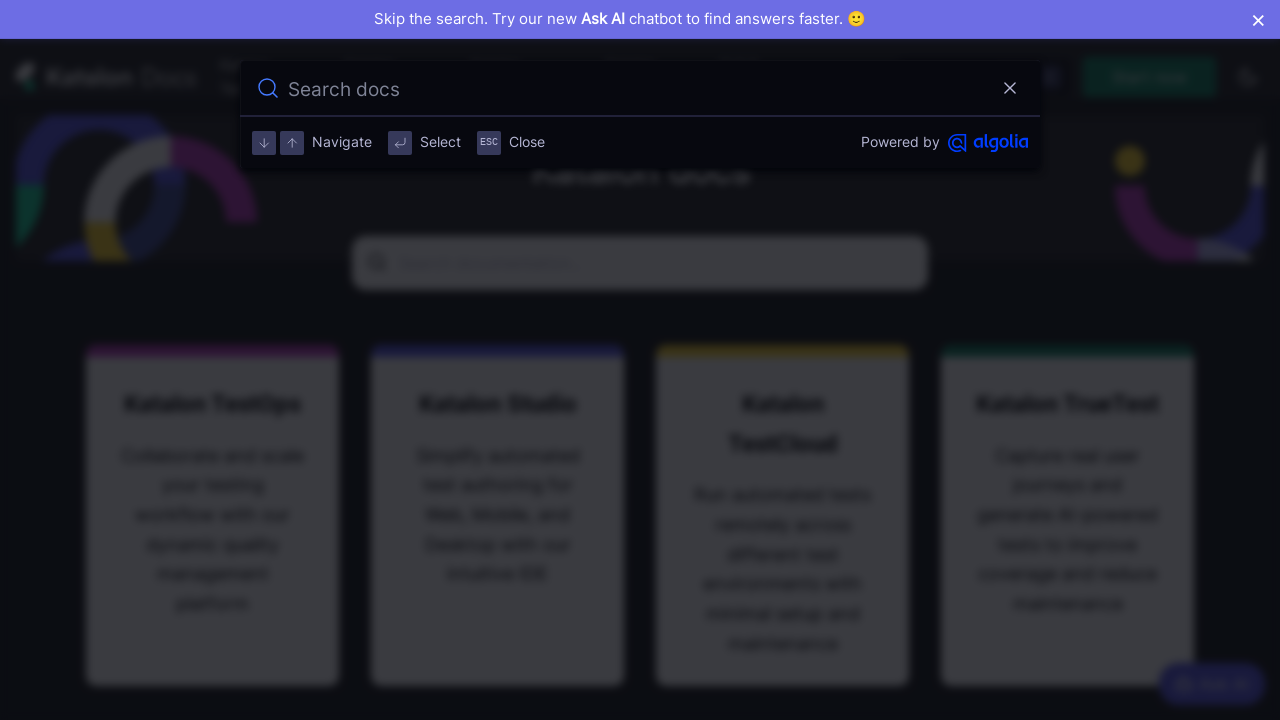